Tests various checkbox interactions on a practice page including basic checkboxes, ajax notifications, tri-state checkboxes, toggle switches, and multi-select options

Starting URL: https://leafground.com/checkbox.xhtml

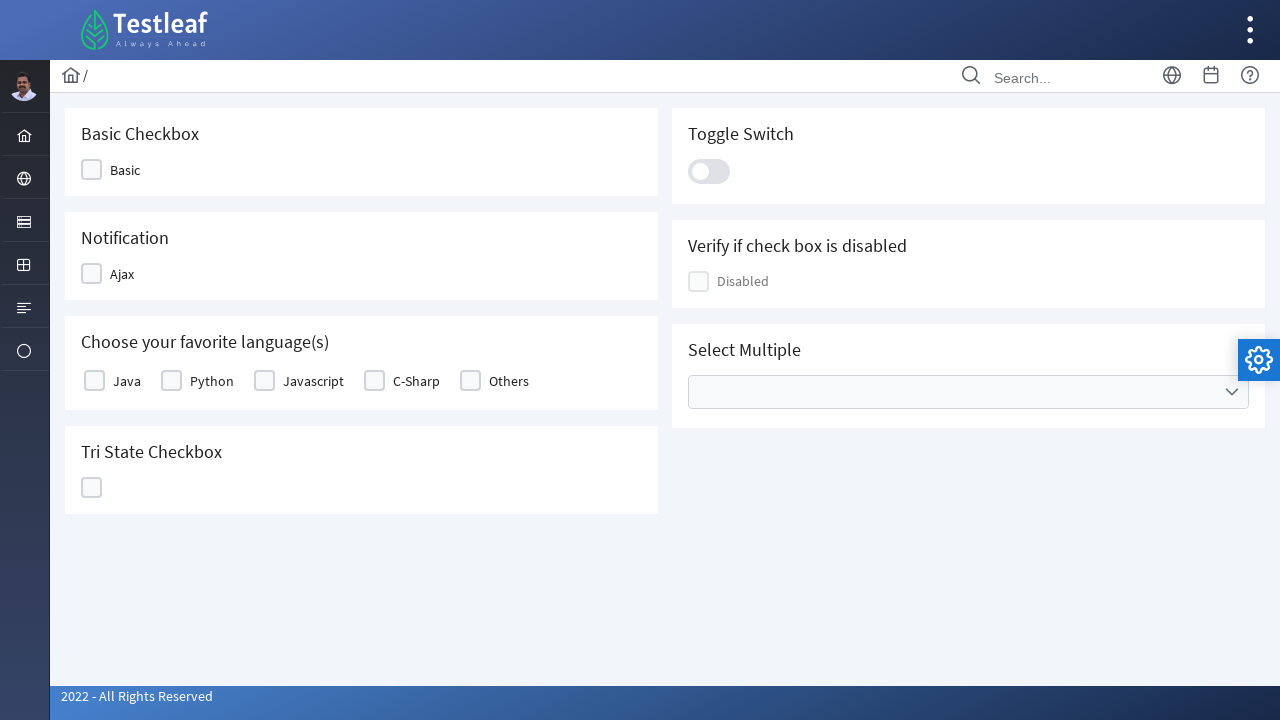

Clicked basic checkbox at (125, 170) on xpath=//span[text()='Basic']
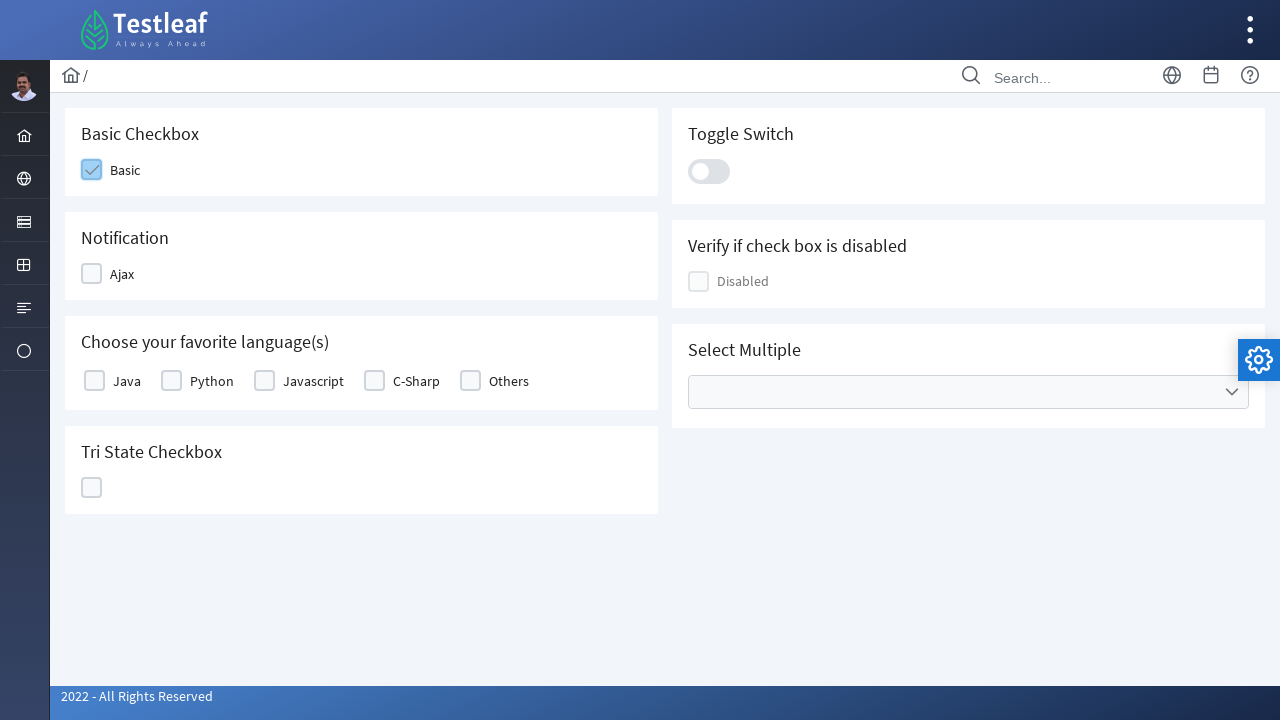

Clicked Ajax notification checkbox at (122, 274) on xpath=//span[text()='Ajax']
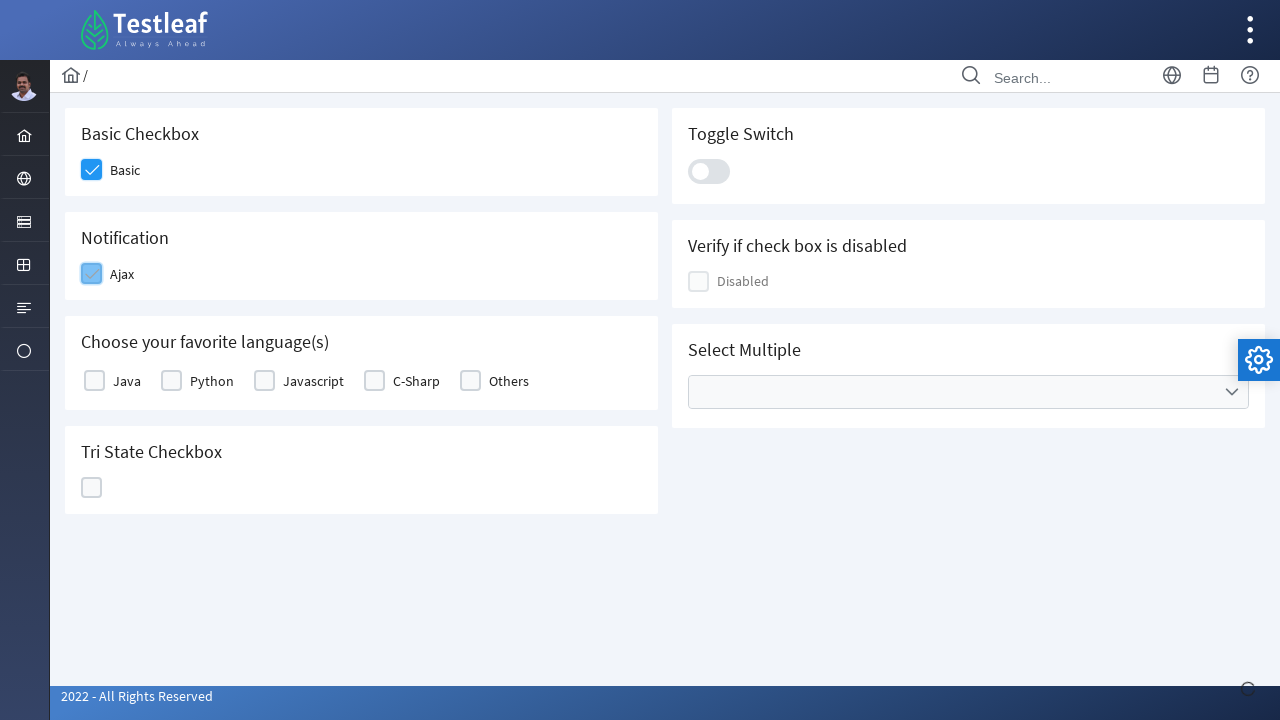

Ajax notification message appeared
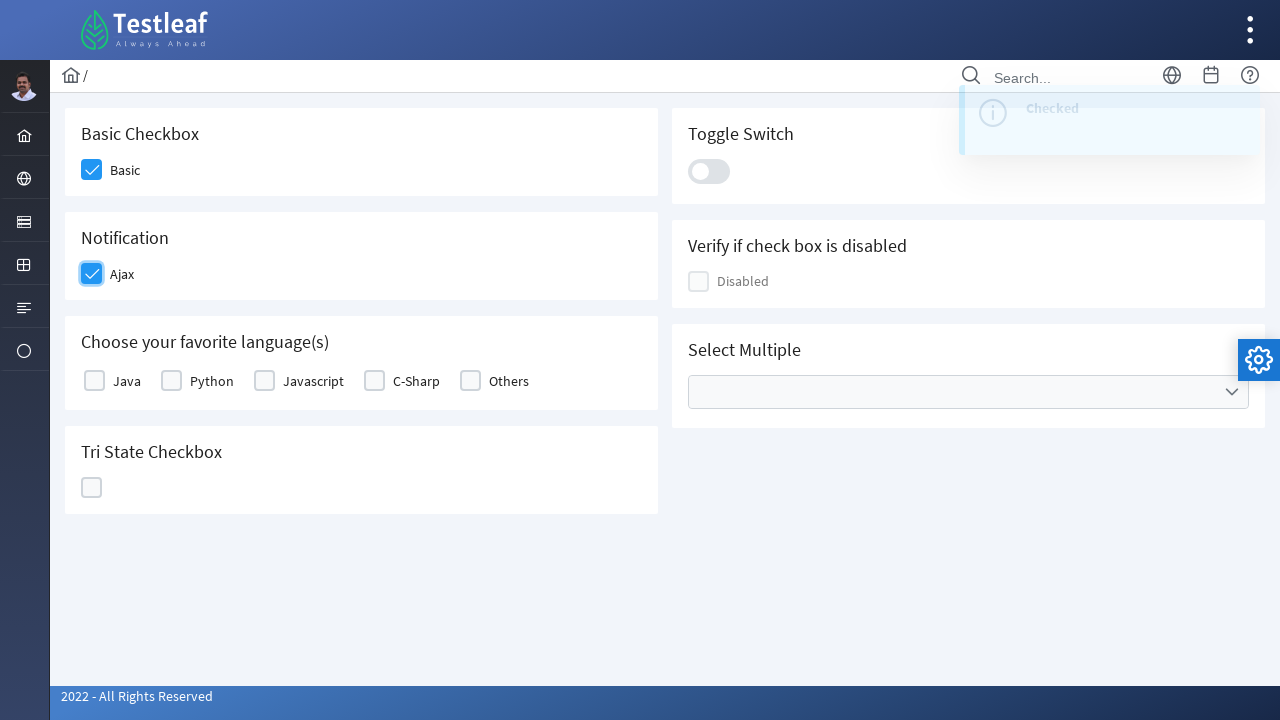

Clicked Java language checkbox at (127, 381) on xpath=//label[text()='Java']
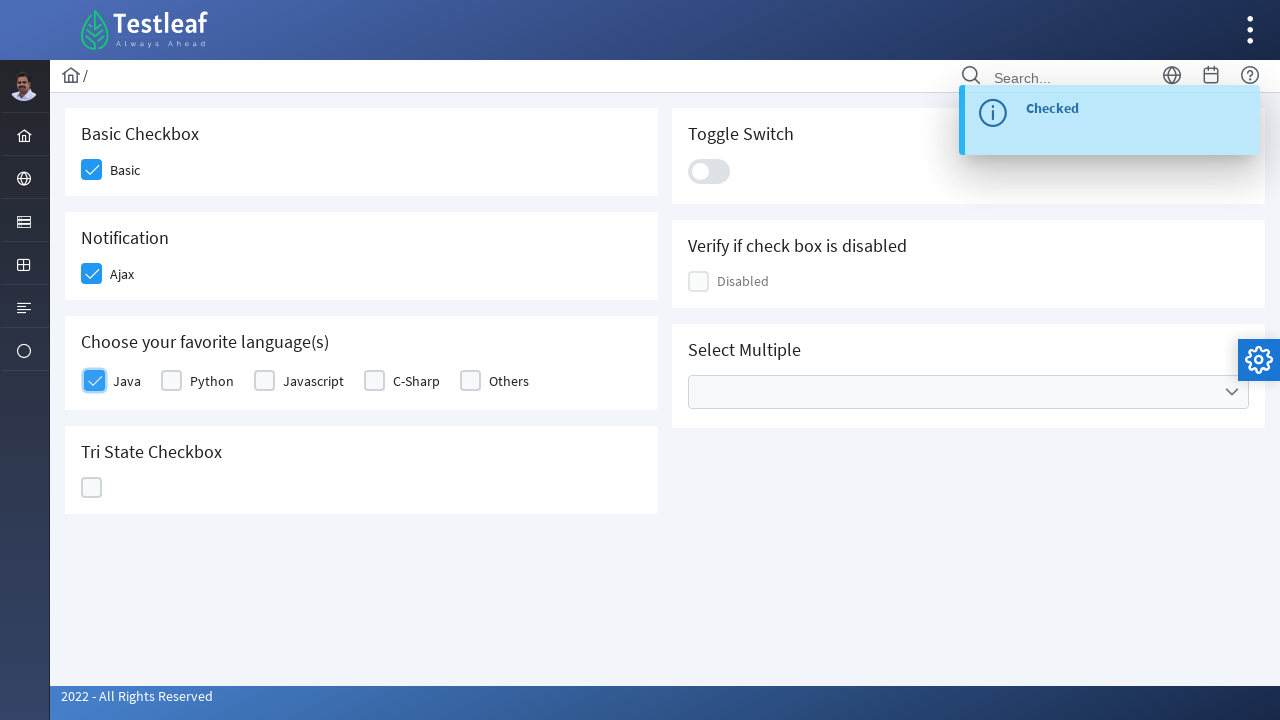

Clicked Javascript language checkbox at (314, 381) on xpath=//label[text()='Javascript']
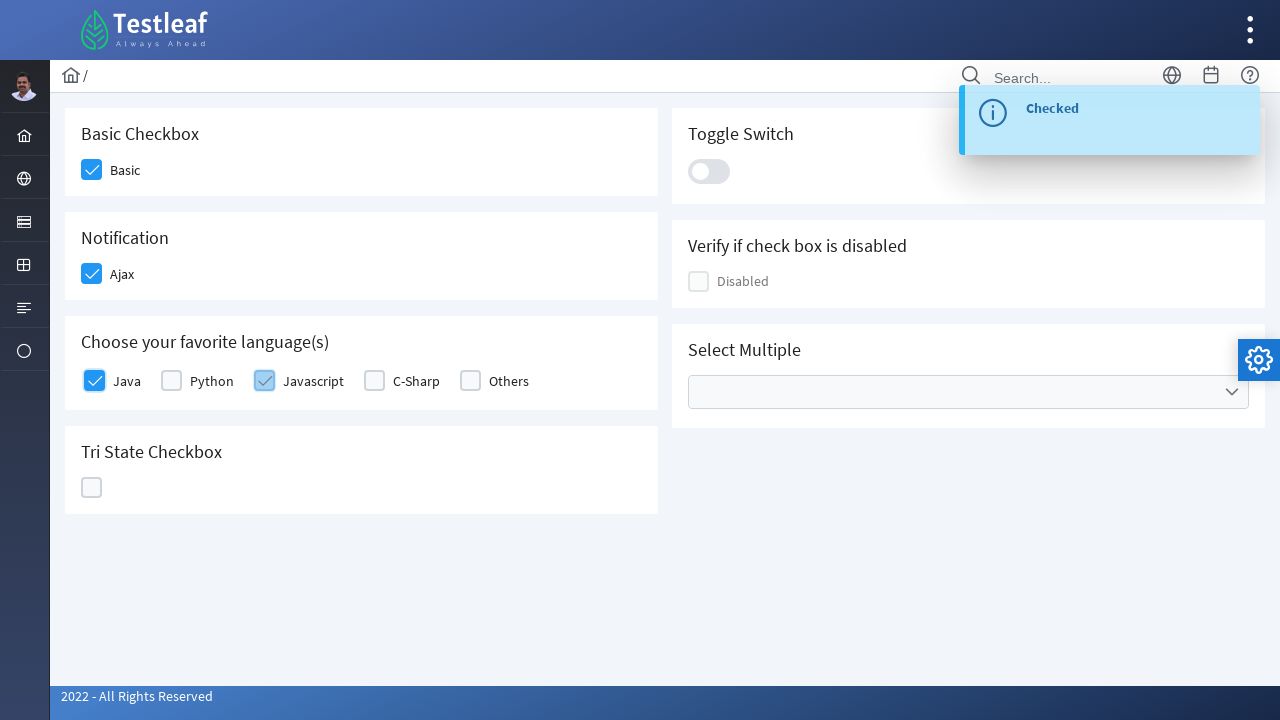

Clicked tri-state checkbox at (92, 488) on xpath=//div[contains(@id,'TriState')]/div[contains(@class,'ui-chkbox-box')]
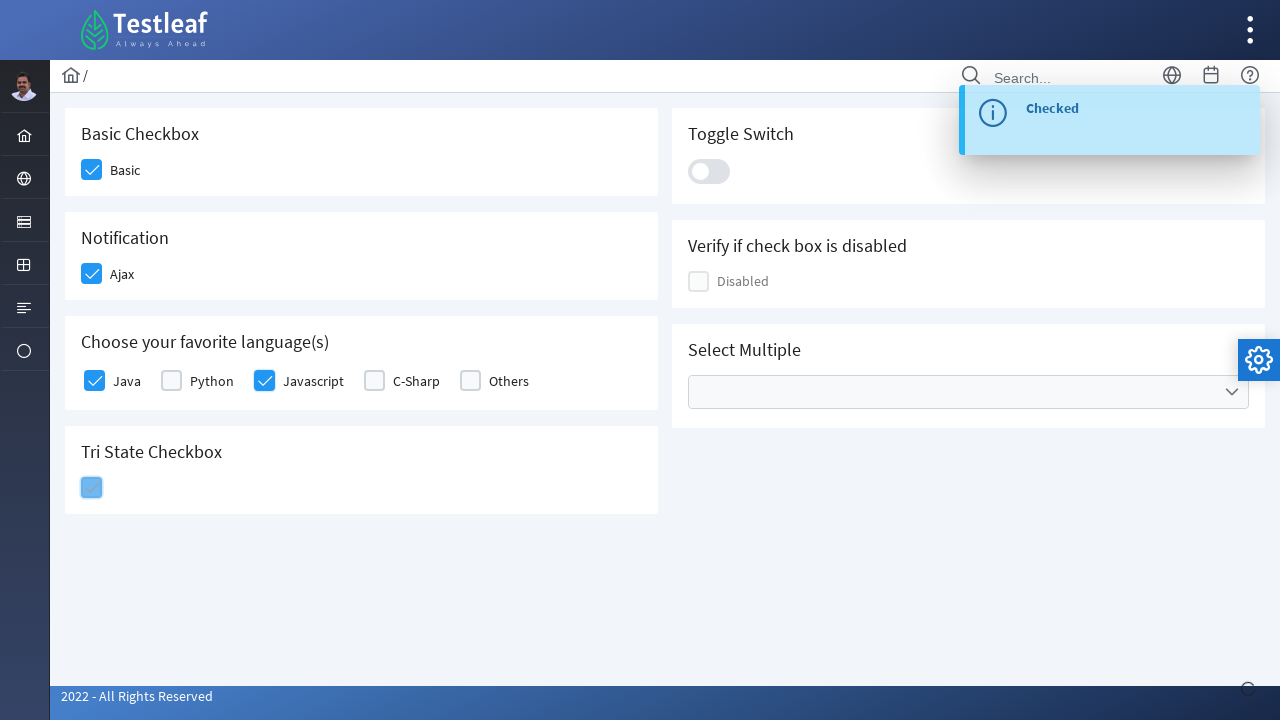

Clicked toggle switch at (709, 171) on xpath=//div[contains(@class,'toggleswitch')]
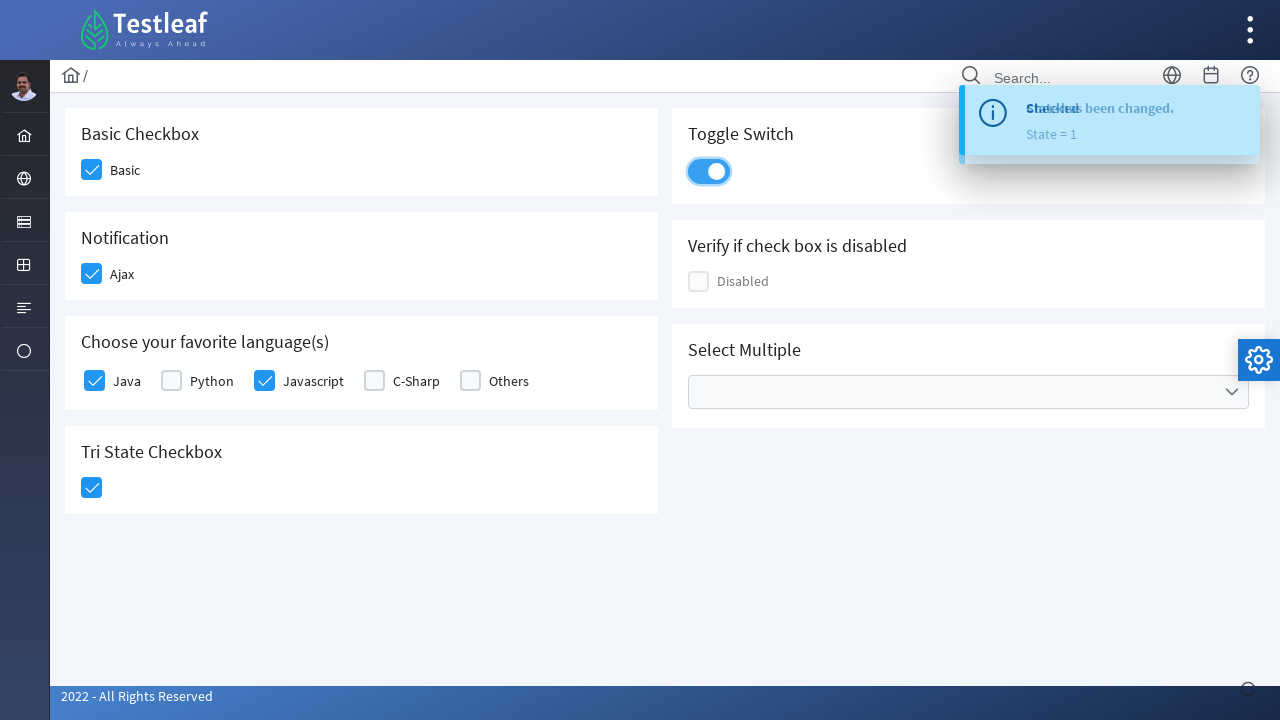

Toggle switch notification appeared
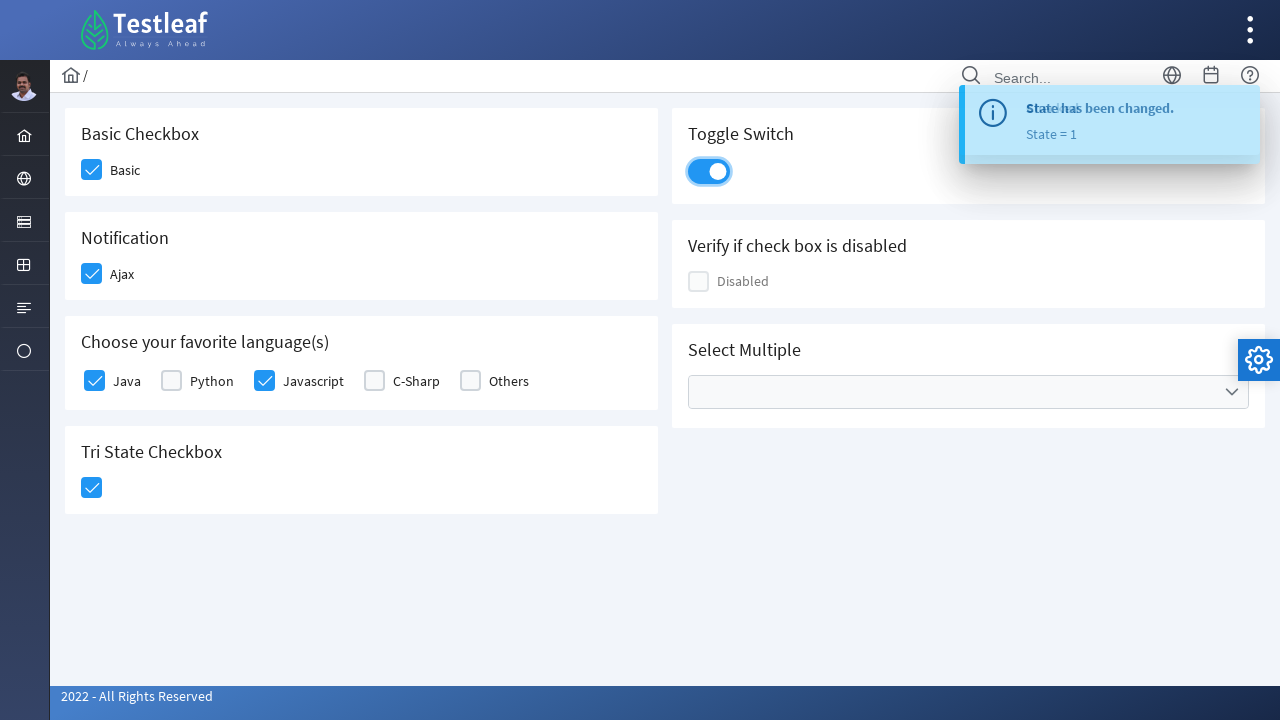

Opened Cities multi-select dropdown at (968, 392) on xpath=//ul[@data-label='Cities']
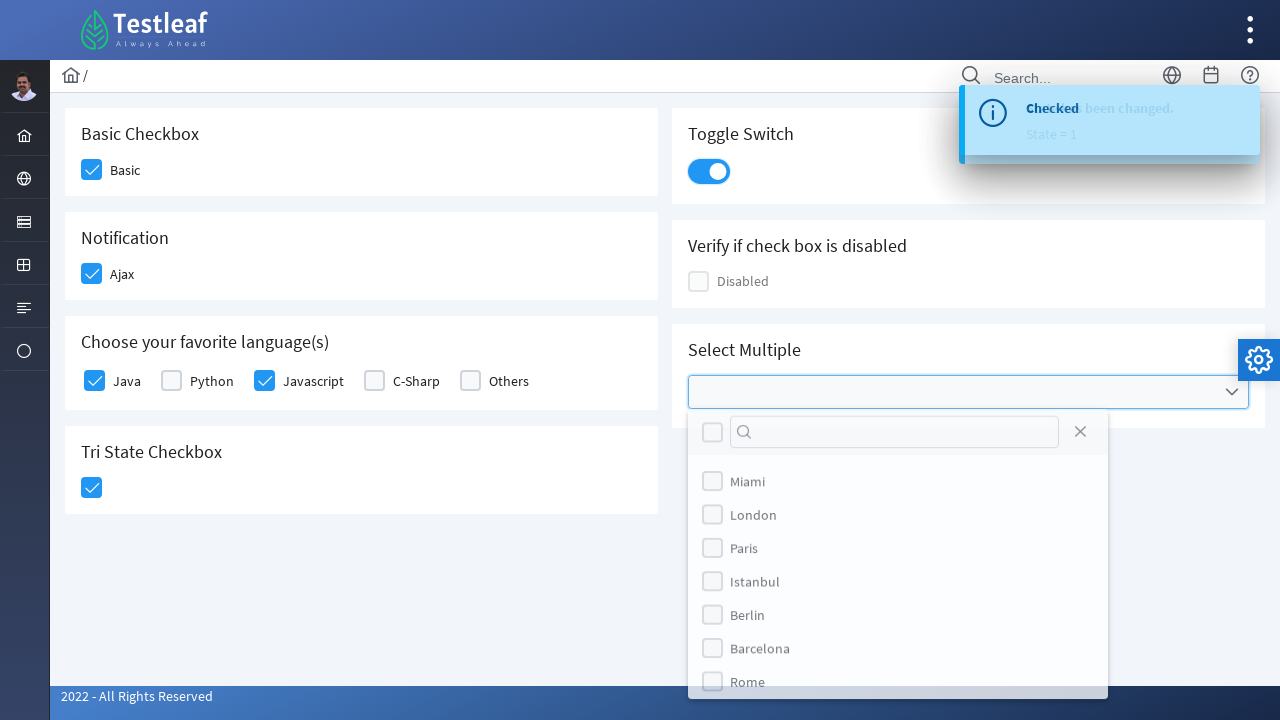

Selected Miami from multi-select dropdown at (748, 484) on xpath=//li[@data-item-value='Miami']/label
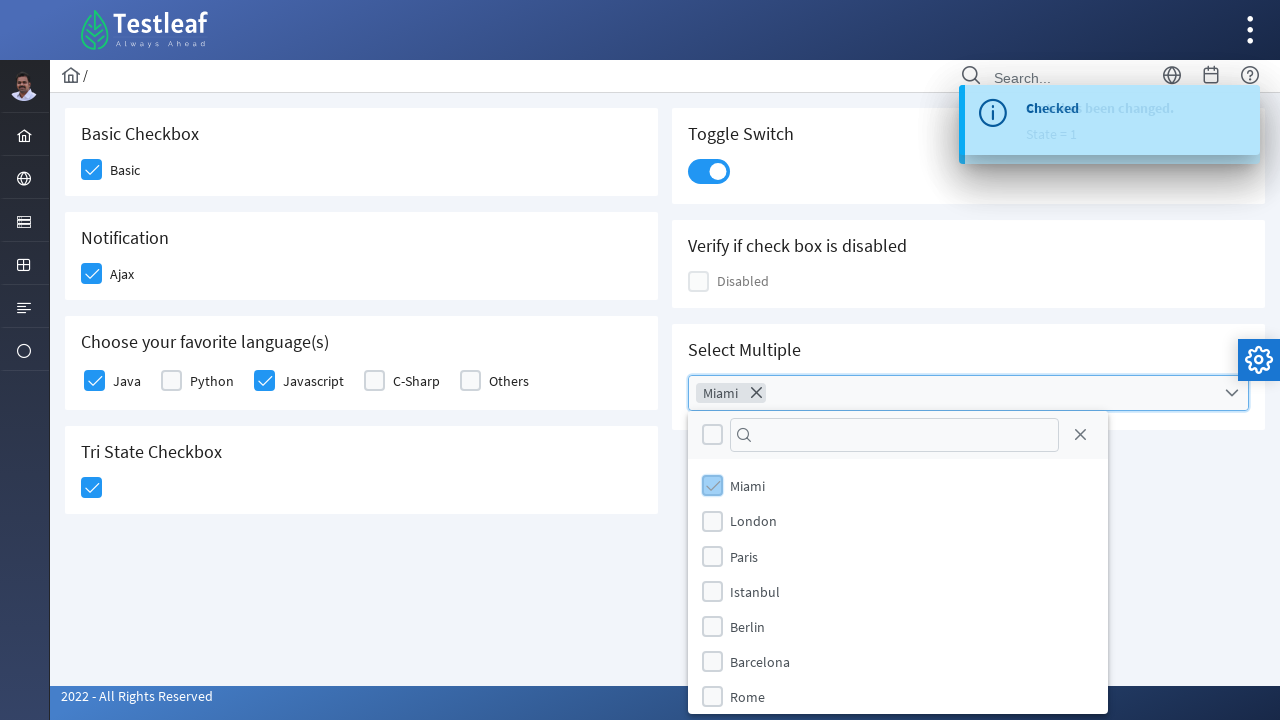

Selected Amsterdam from multi-select dropdown at (765, 688) on xpath=//li[@data-item-value='Amsterdam']/label
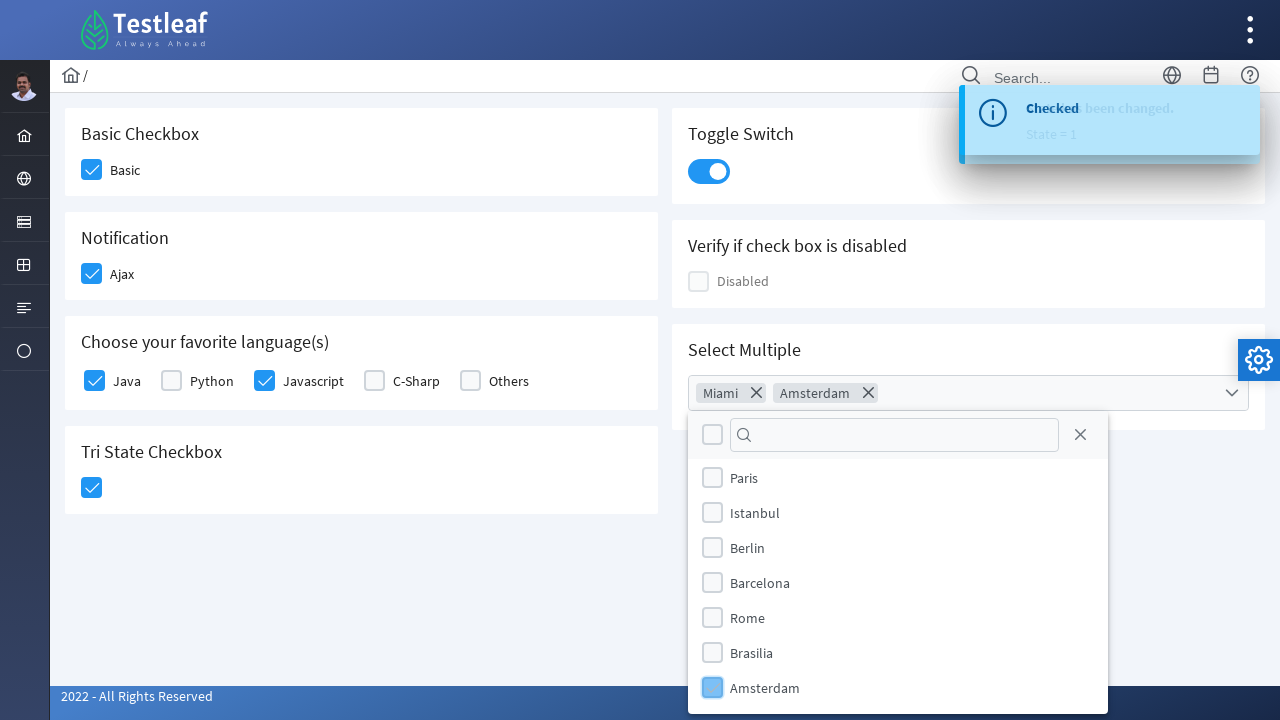

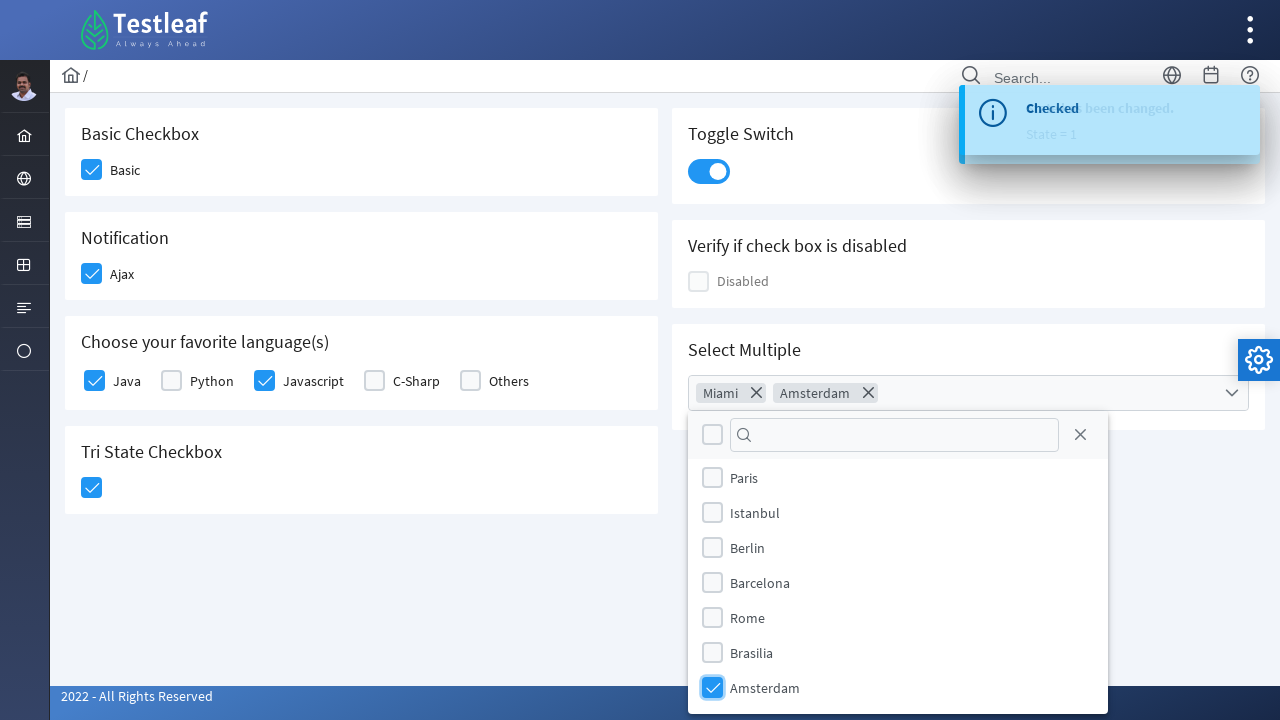